Tests login with empty credentials to verify form validation

Starting URL: https://www.saucedemo.com/v1/

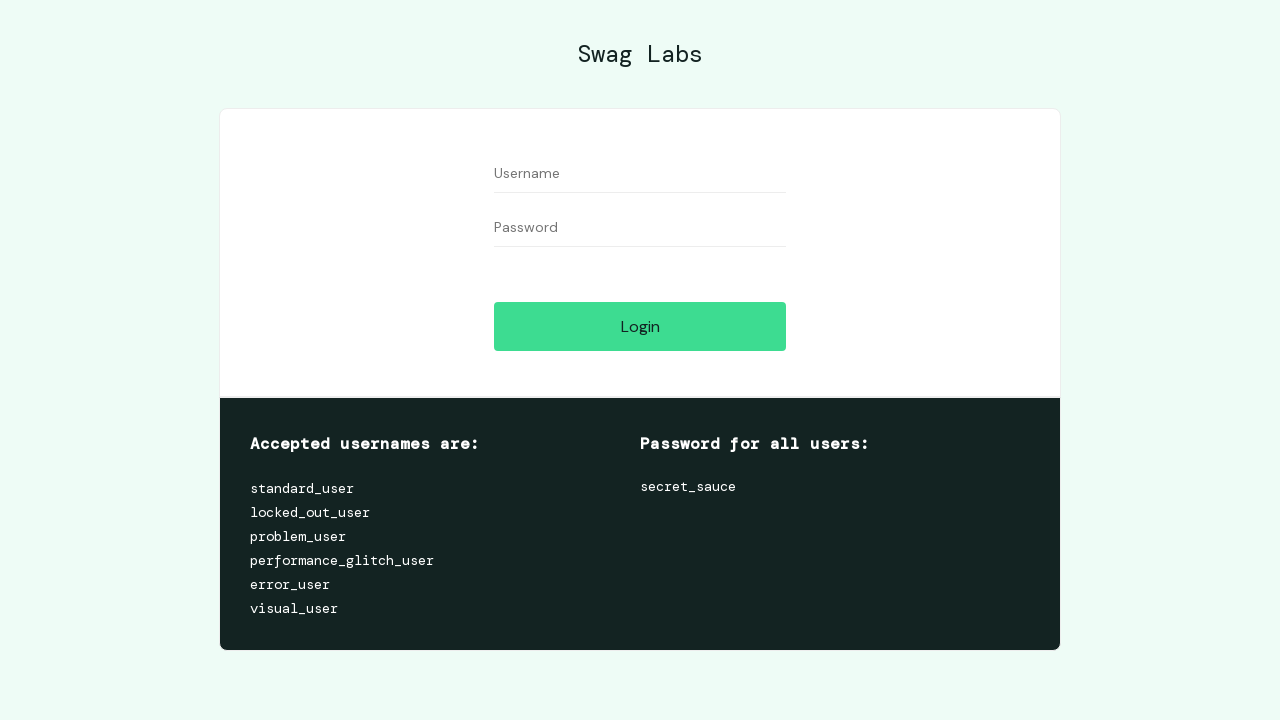

Cleared username field on #user-name
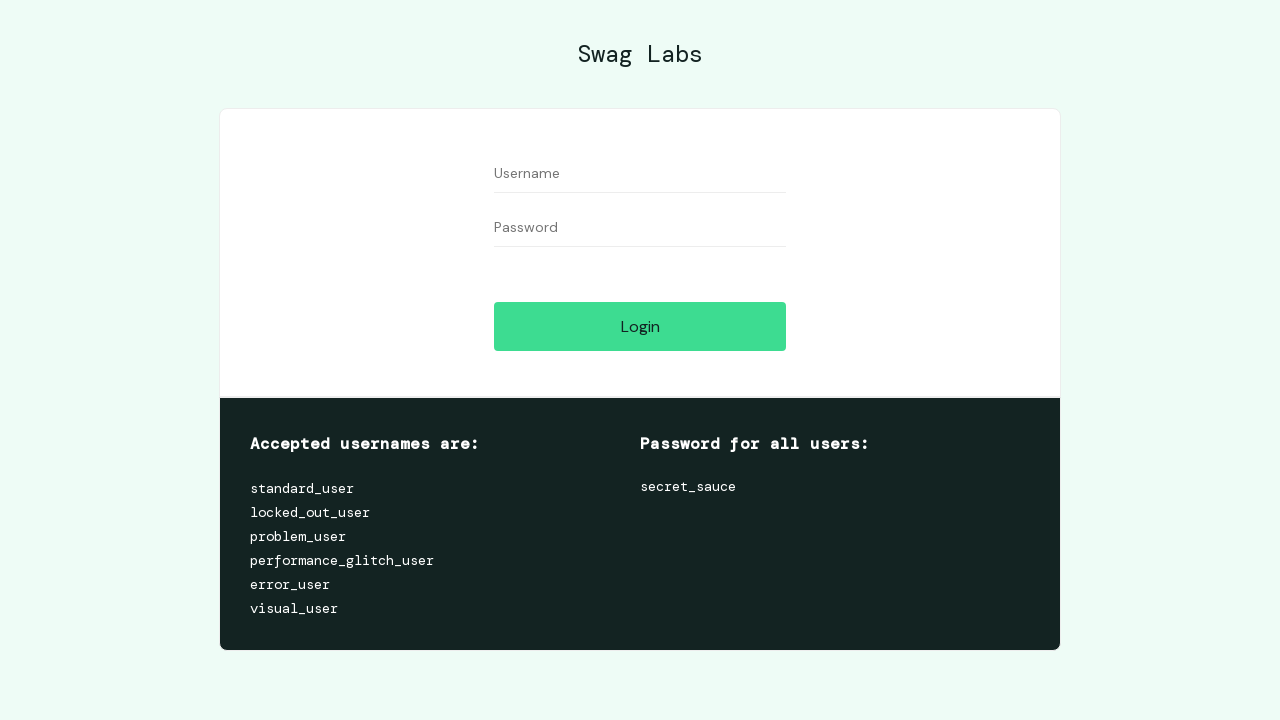

Cleared password field on #password
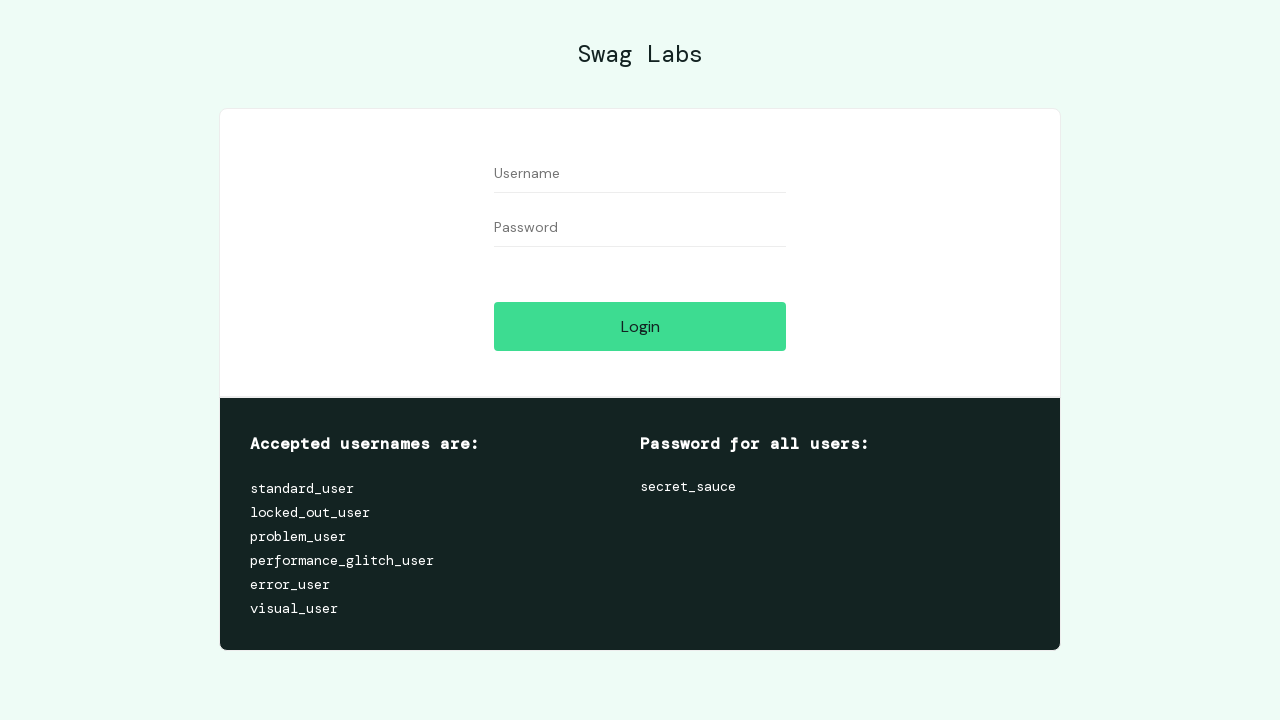

Clicked login button with empty credentials at (640, 326) on #login-button
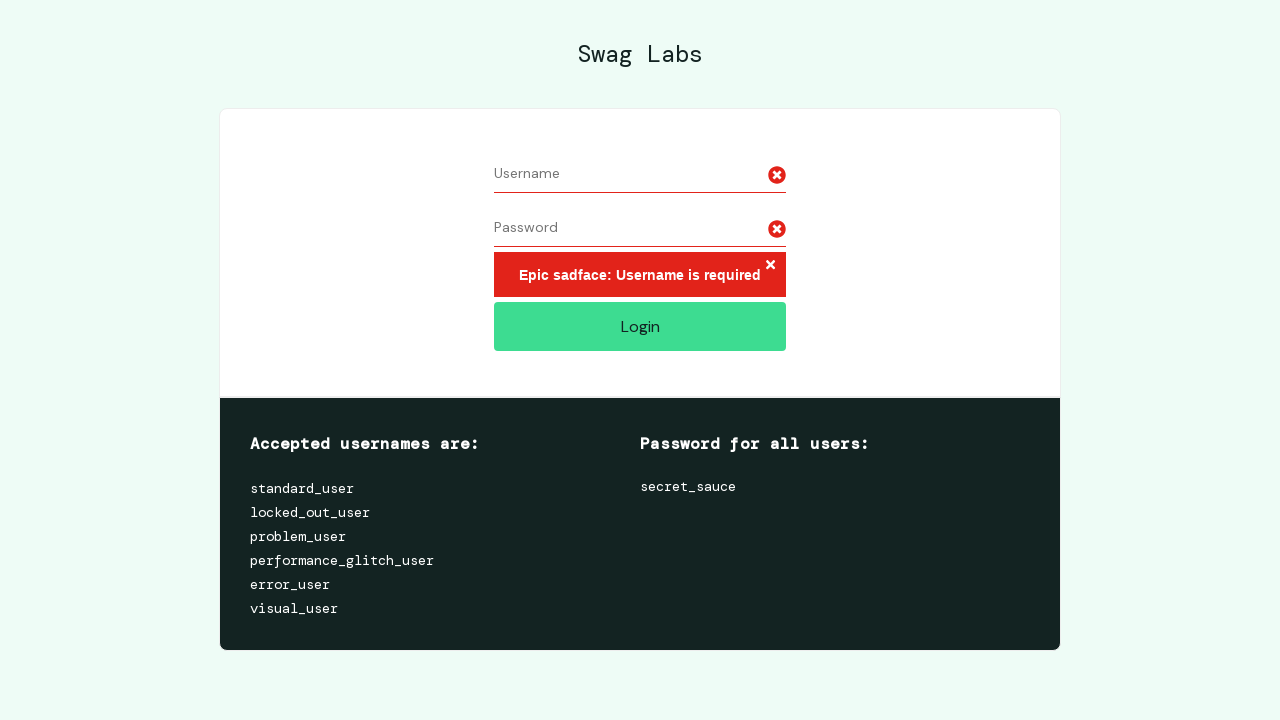

Error message appeared - form validation triggered for empty credentials
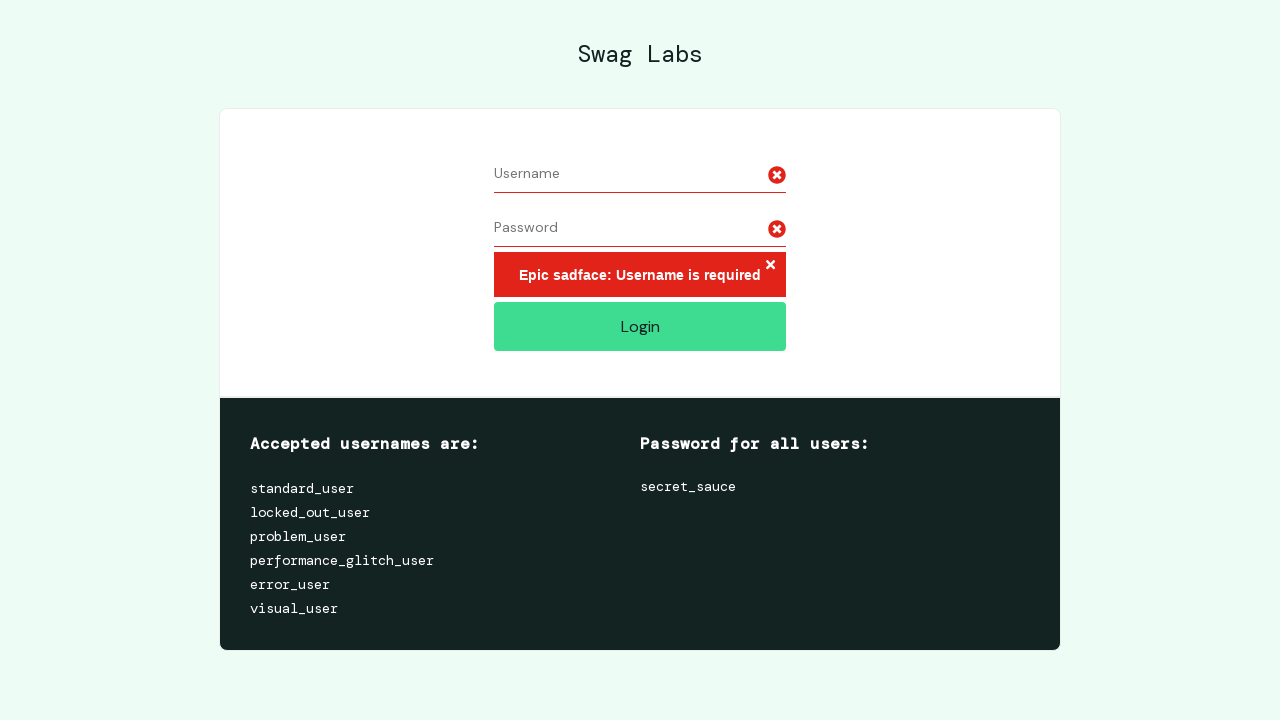

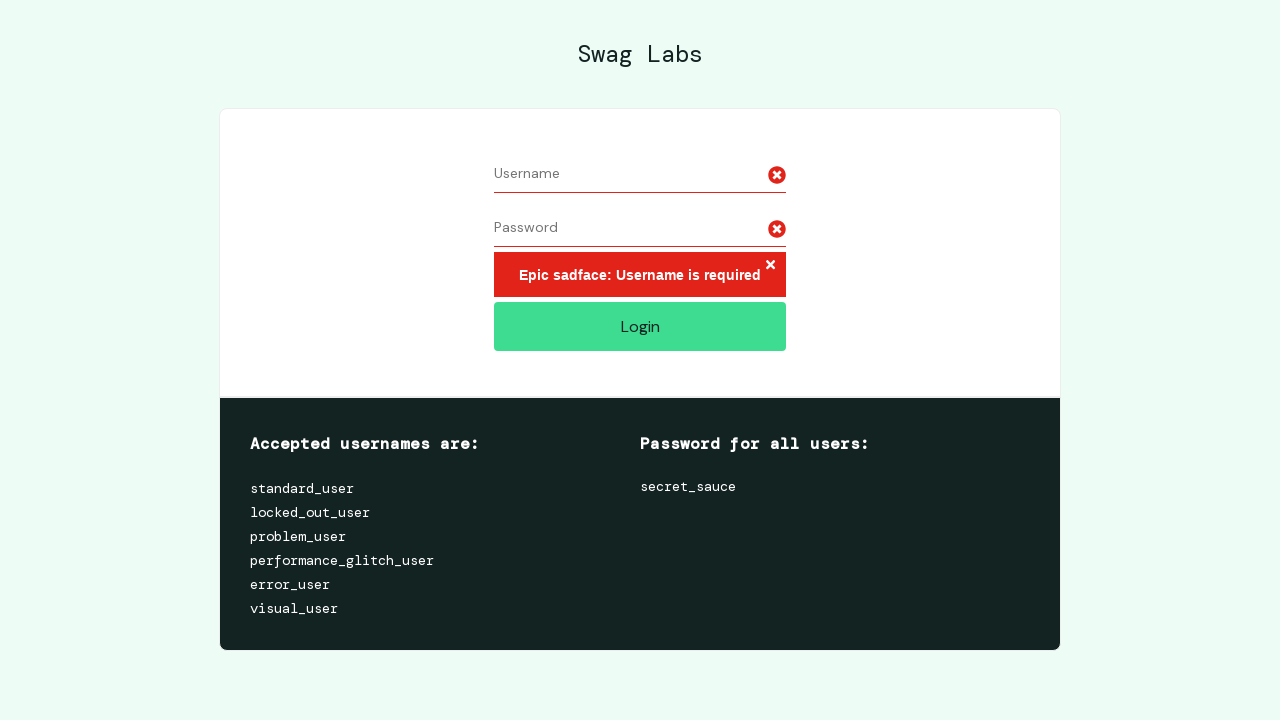